Navigates to the OrangeHRM demo homepage and verifies that the company branding logo is displayed on the page.

Starting URL: https://opensource-demo.orangehrmlive.com/

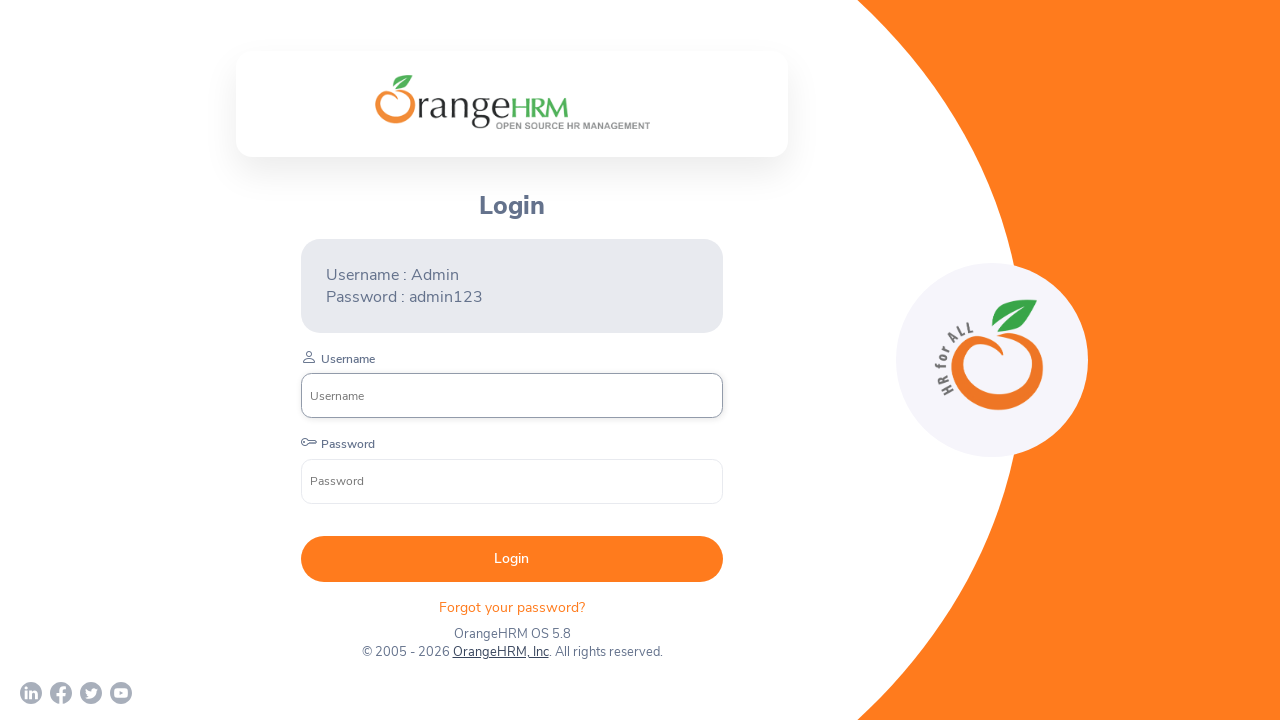

Navigated to OrangeHRM demo homepage
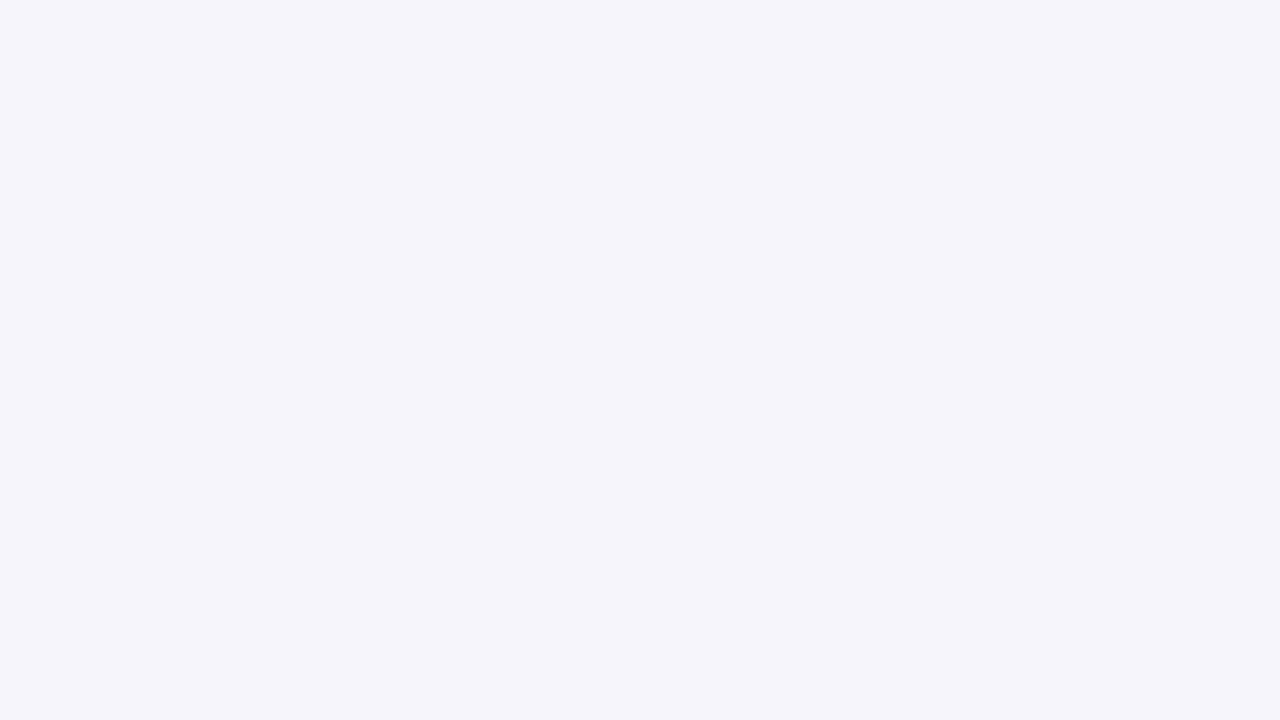

Located company branding logo element
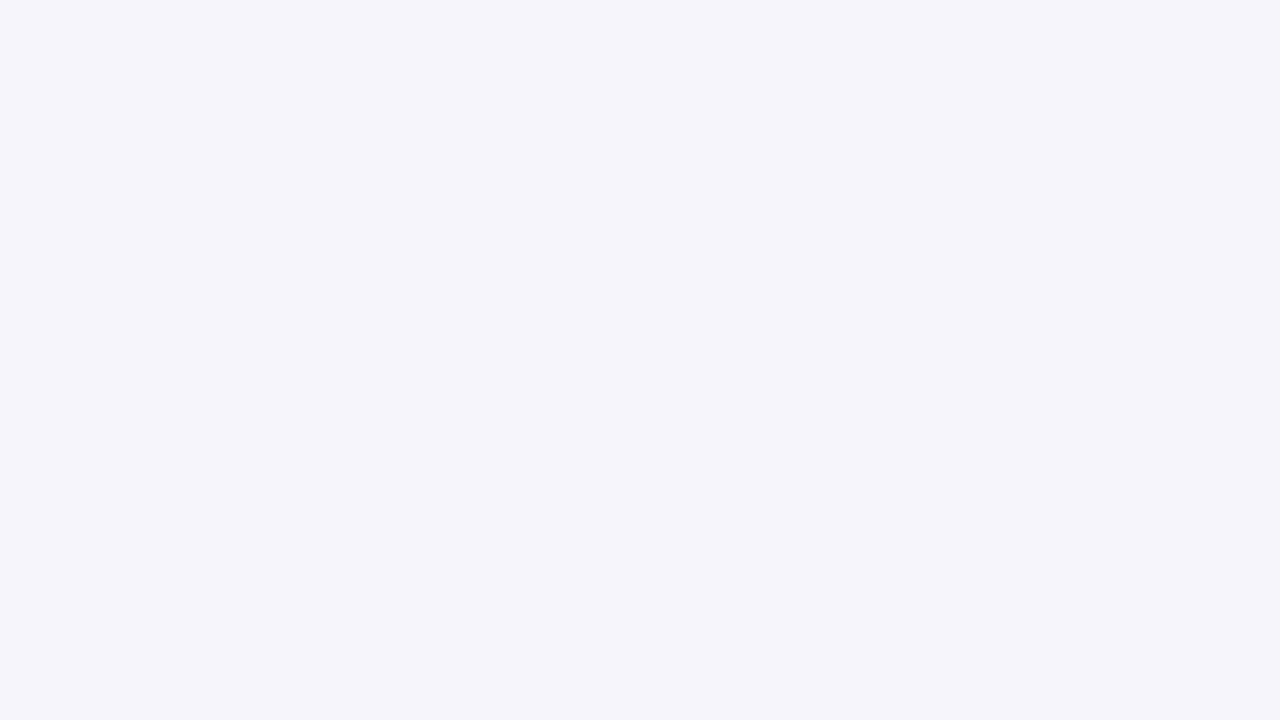

Company branding logo is visible
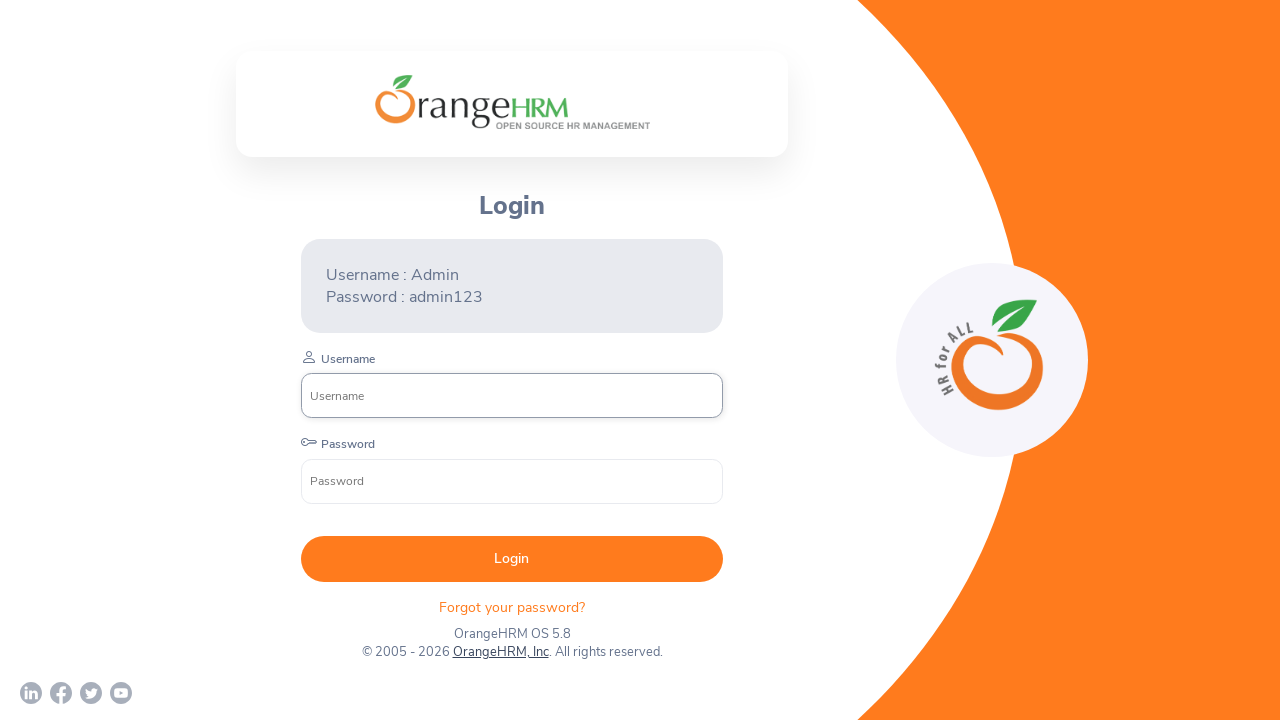

Verified that company branding logo is displayed on the page
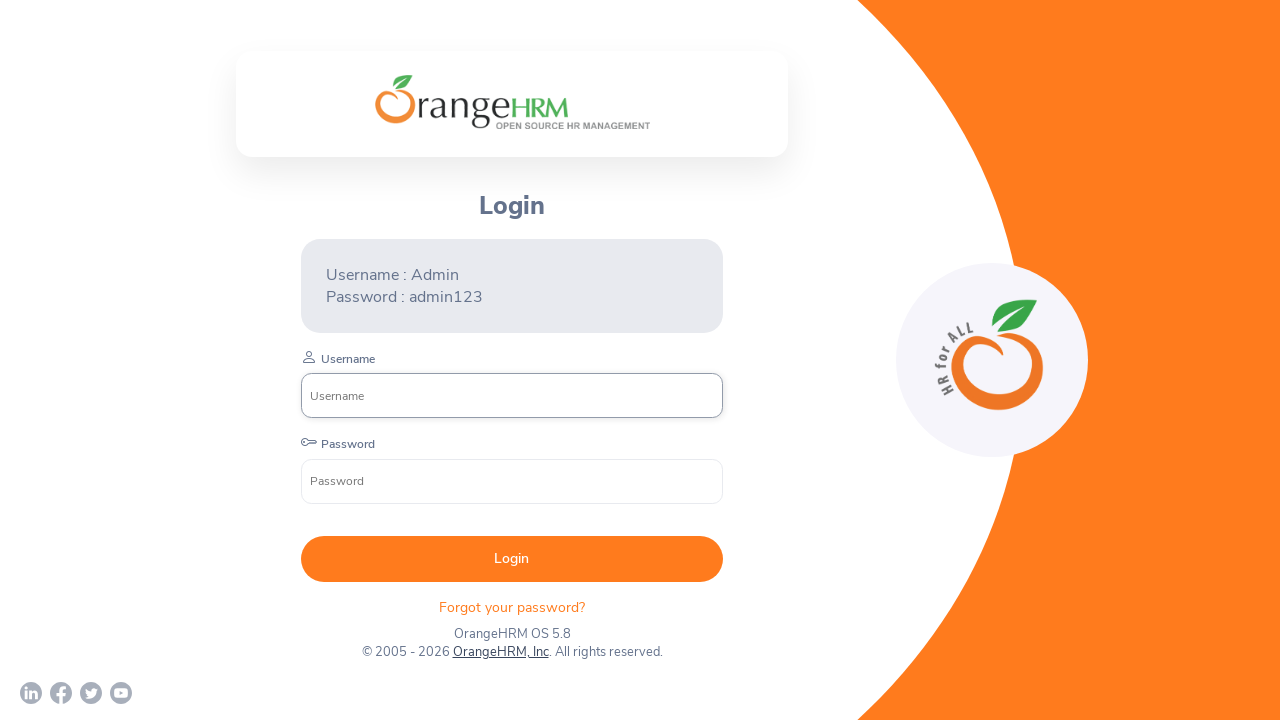

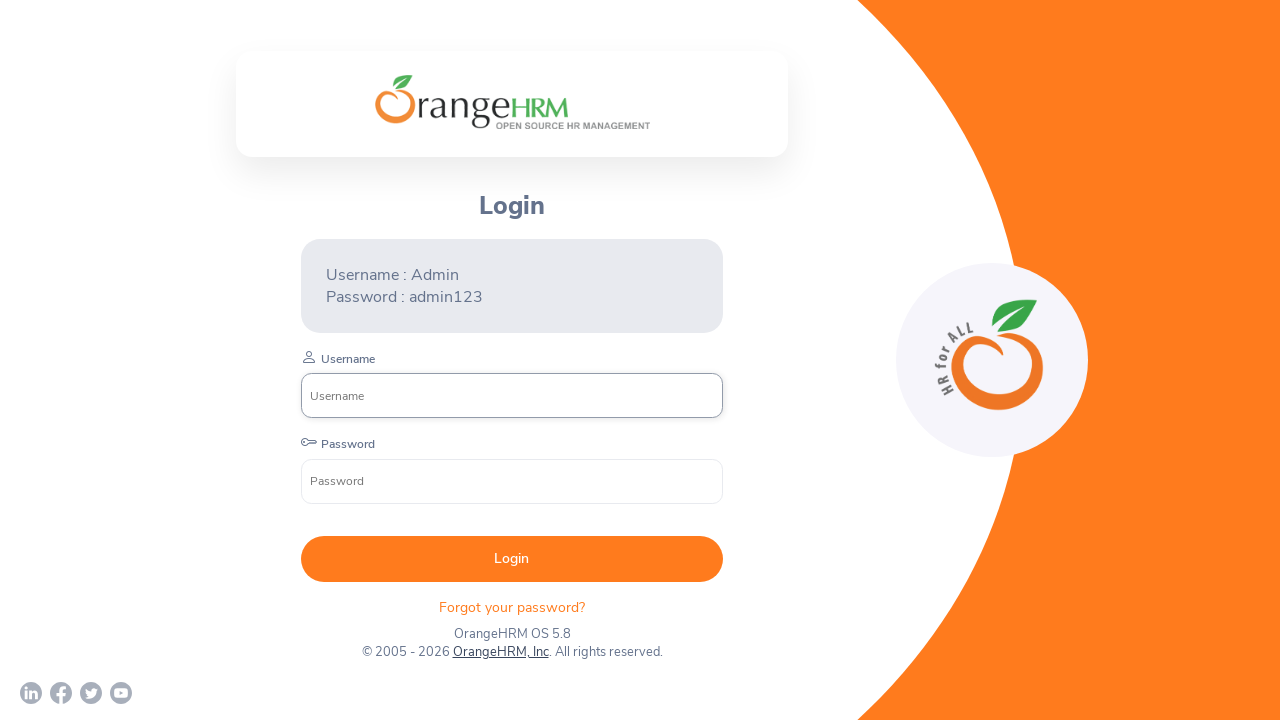